Navigates to Multiple Windows page from the main page

Starting URL: https://the-internet.herokuapp.com/

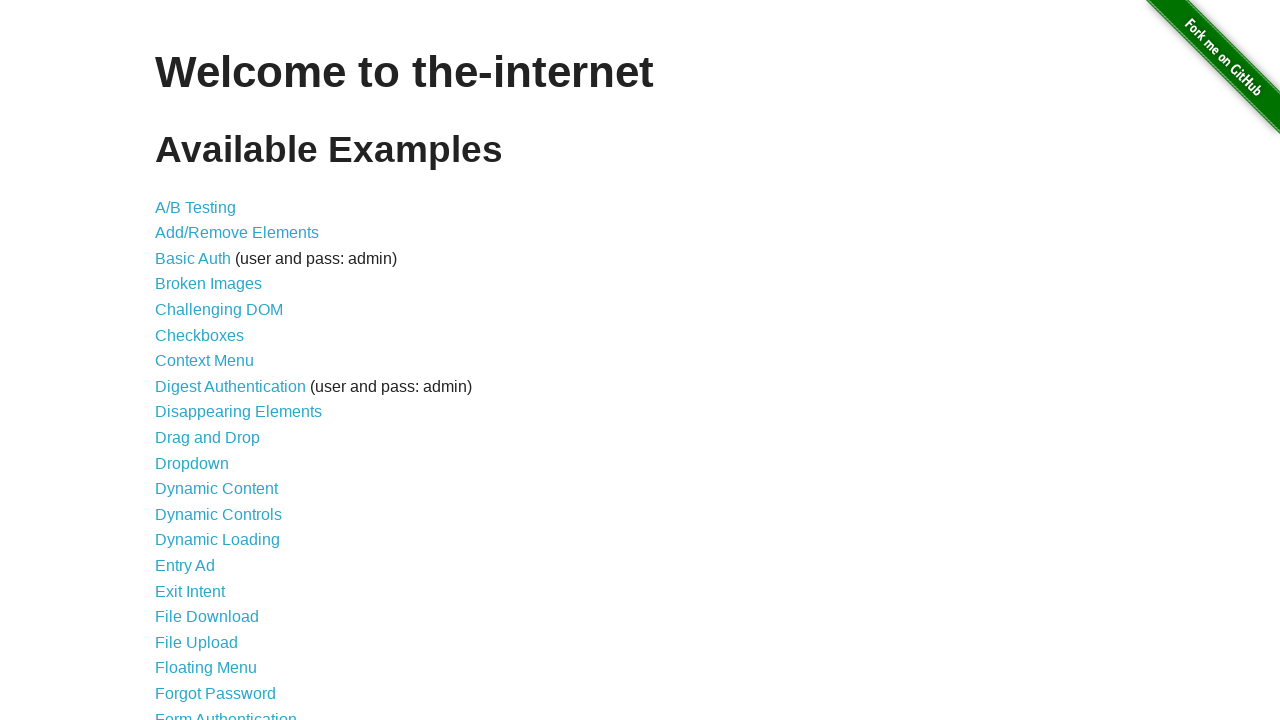

Clicked on 'Multiple Windows' link at (218, 369) on text=Multiple Windows
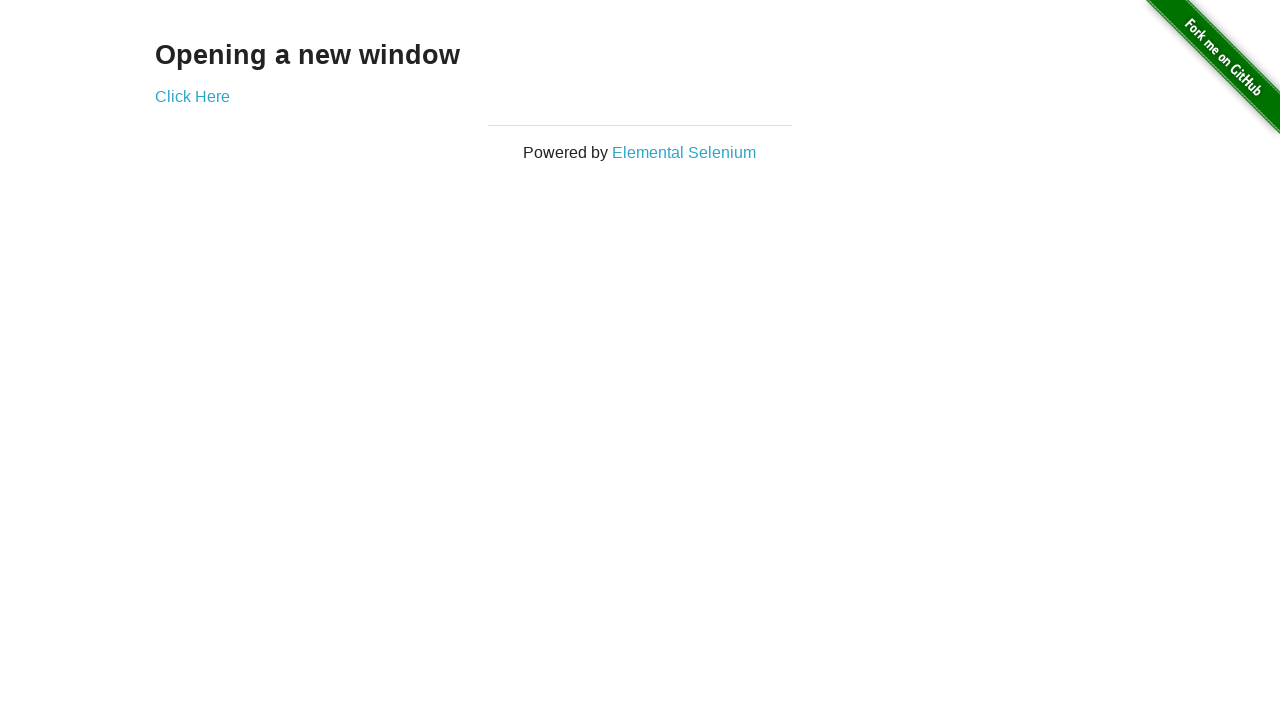

Multiple Windows page loaded and network idle
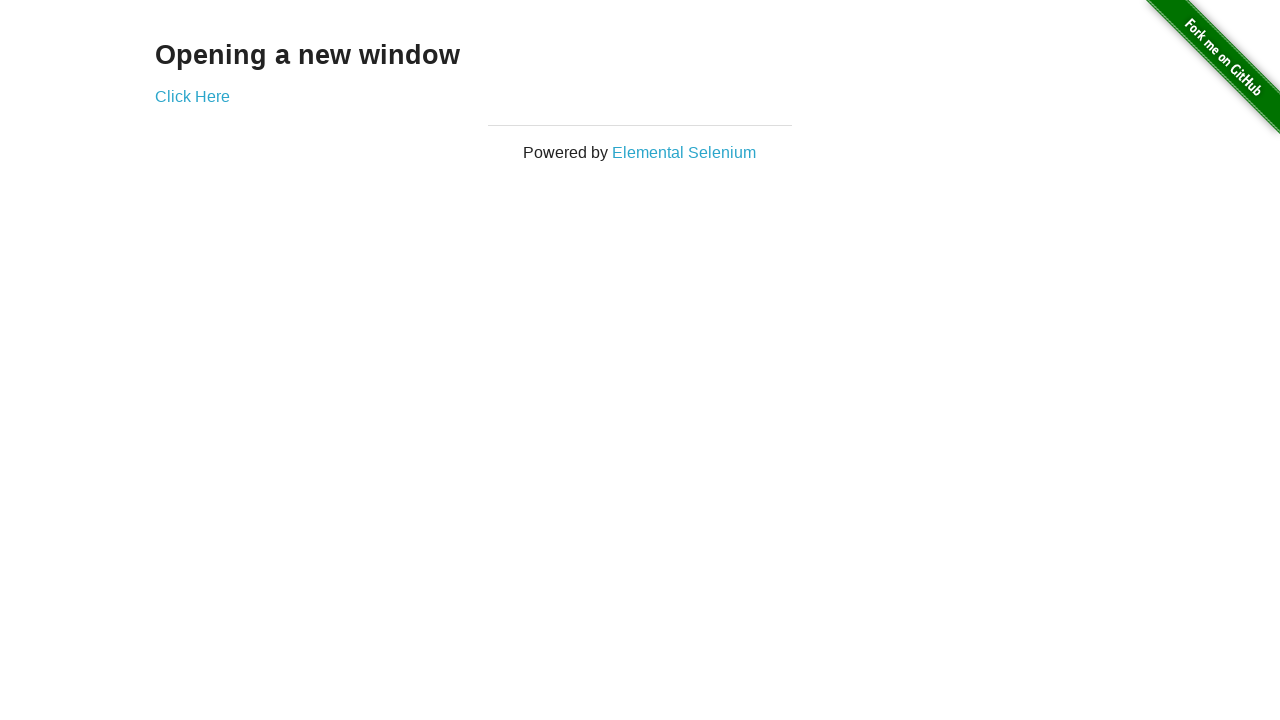

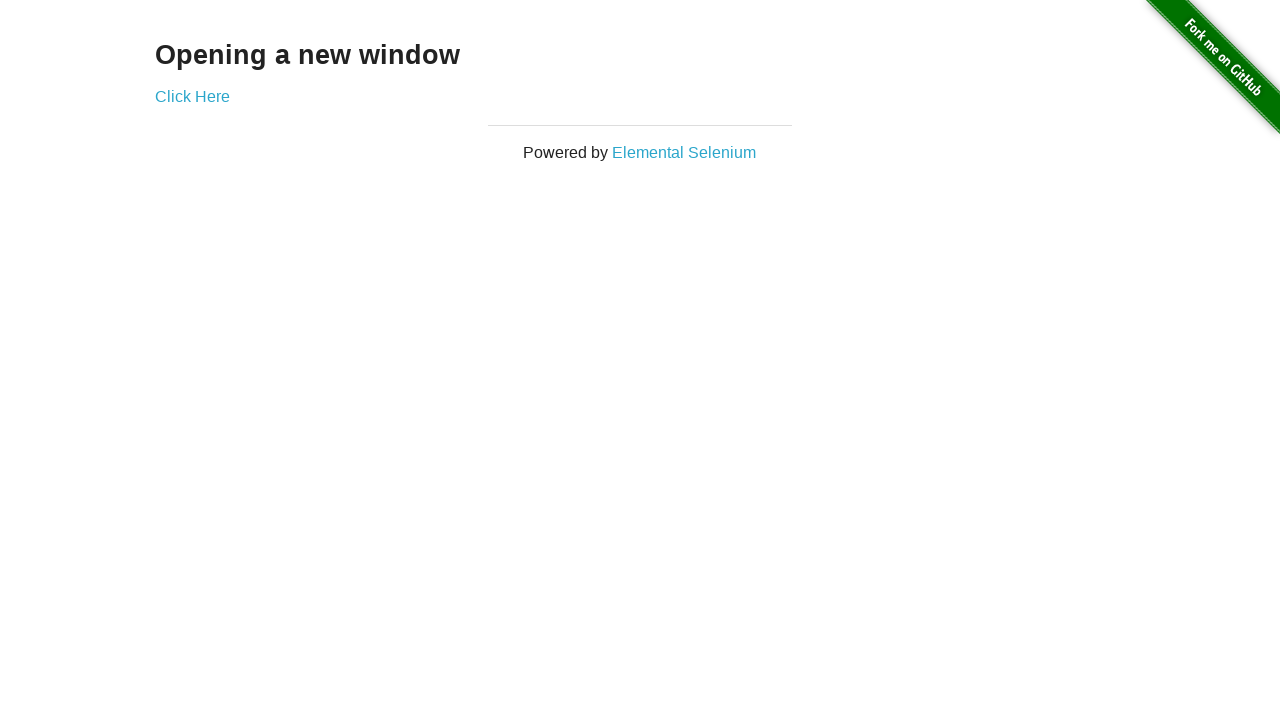